Tests a text input task by finding a textarea, entering the text "get()" as the answer, and clicking the submit button to verify the solution.

Starting URL: https://suninjuly.github.io/text_input_task.html

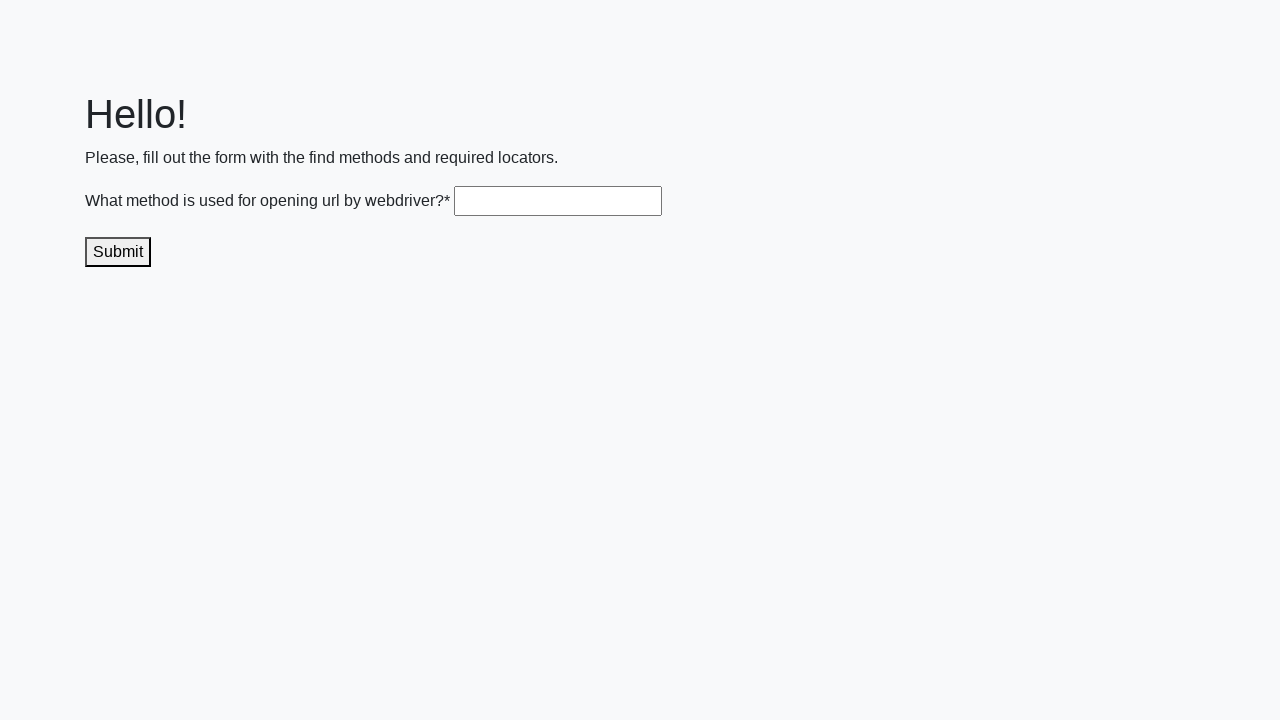

Filled textarea with answer 'get()' on .textarea
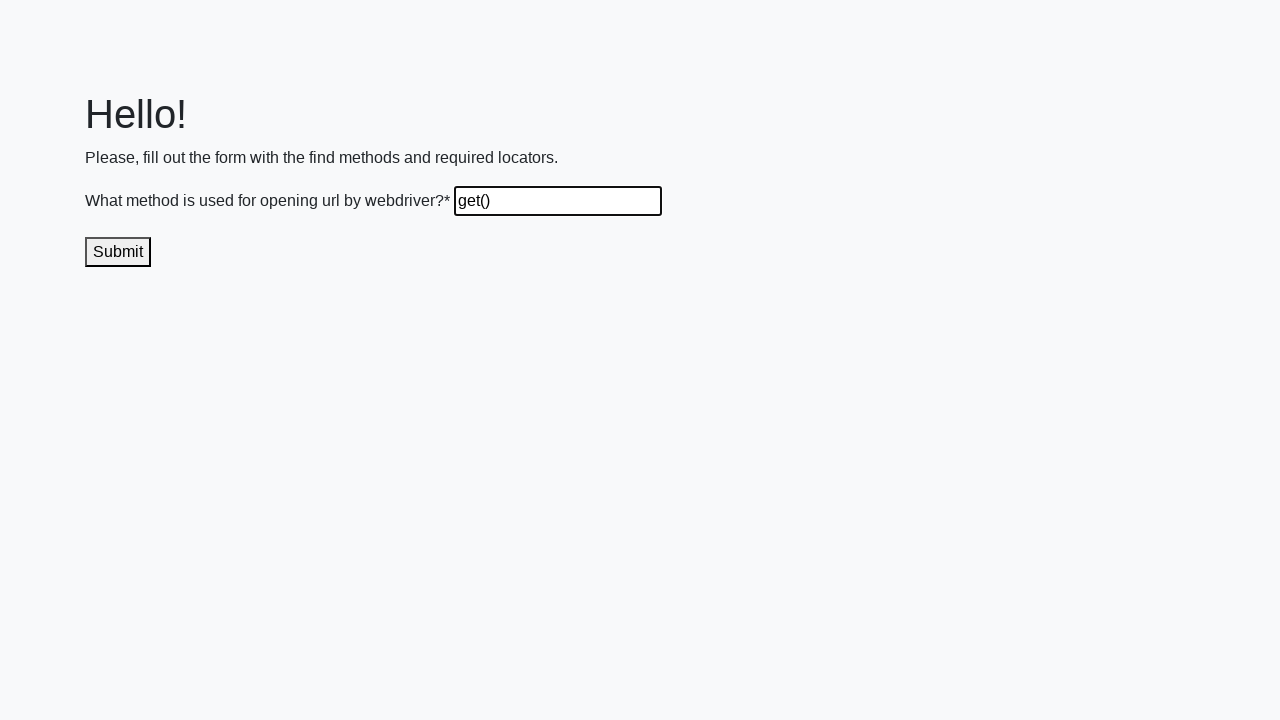

Clicked submit button to verify solution at (118, 252) on .submit-submission
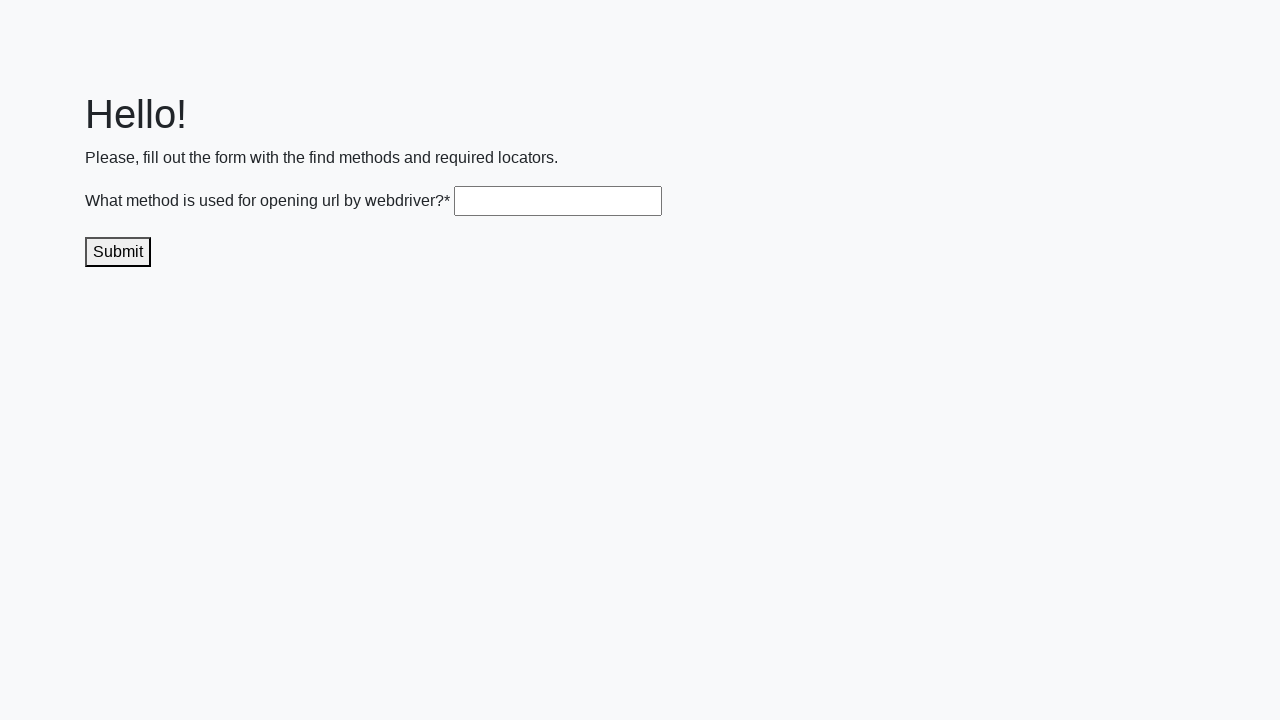

Waited for result to display
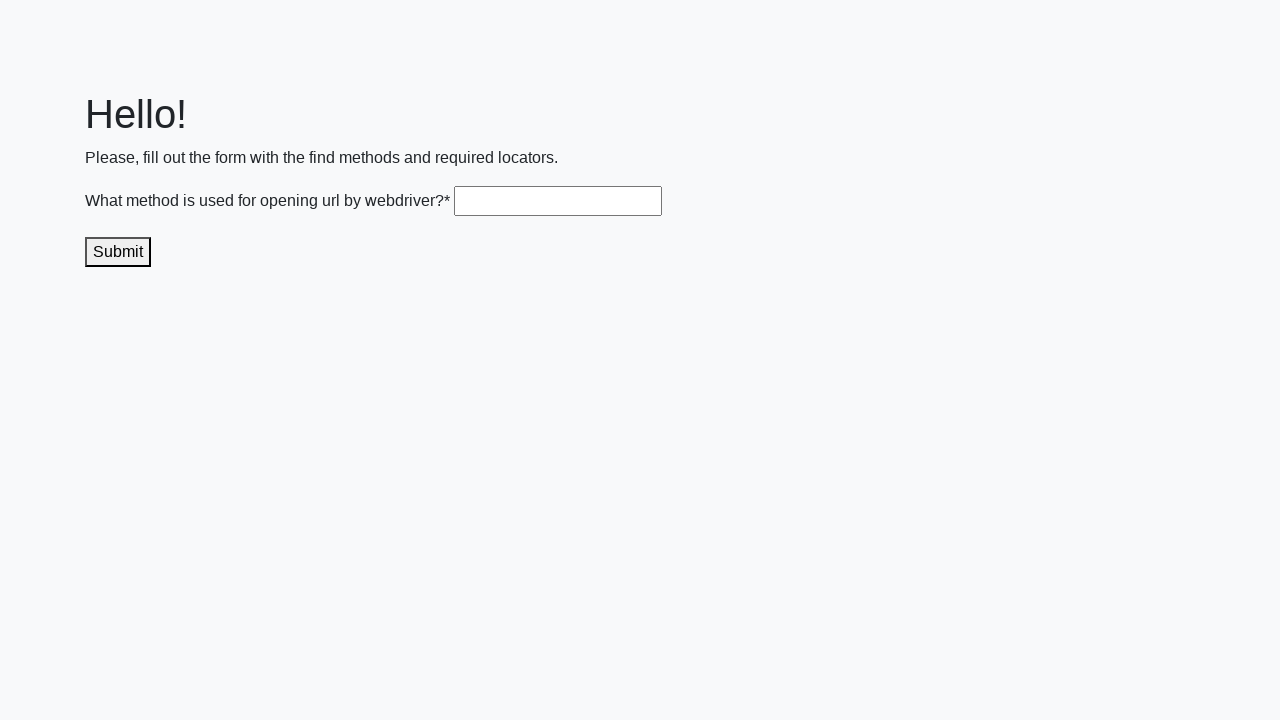

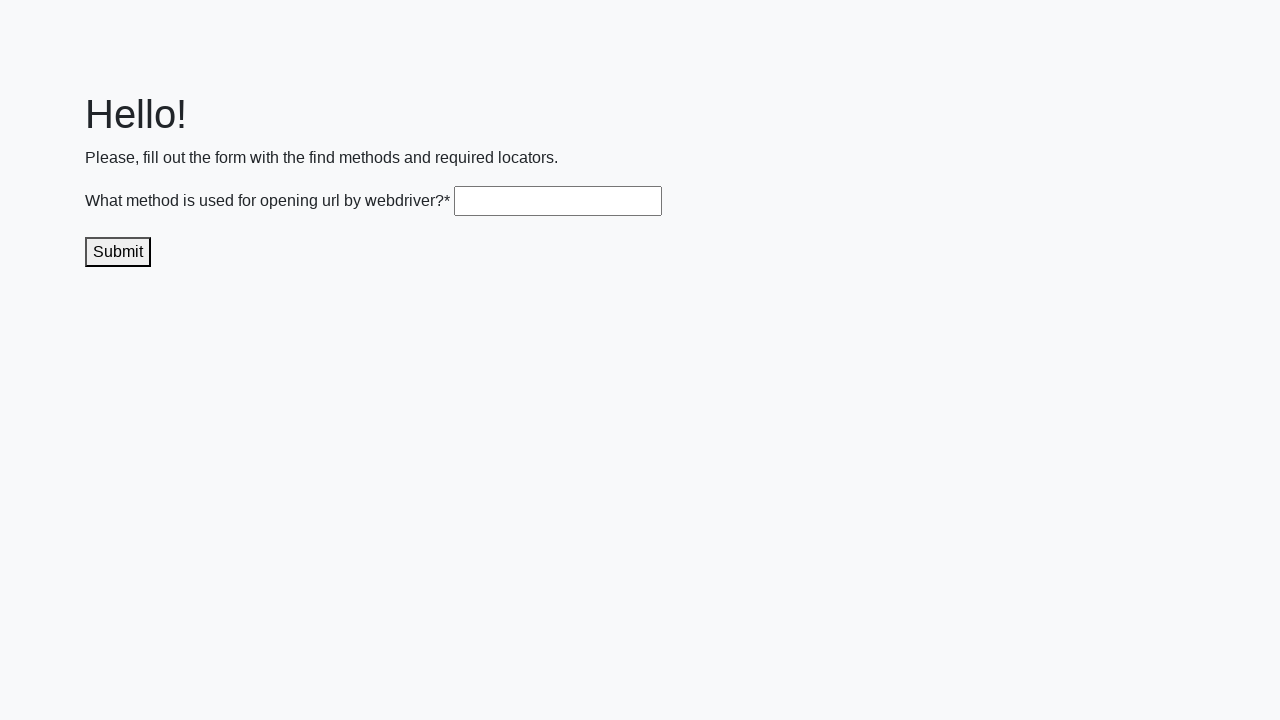